Tests a JavaScript prompt dialog by clicking the third alert button, entering text into the prompt, accepting it, and verifying the entered text in the result.

Starting URL: https://the-internet.herokuapp.com/javascript_alerts

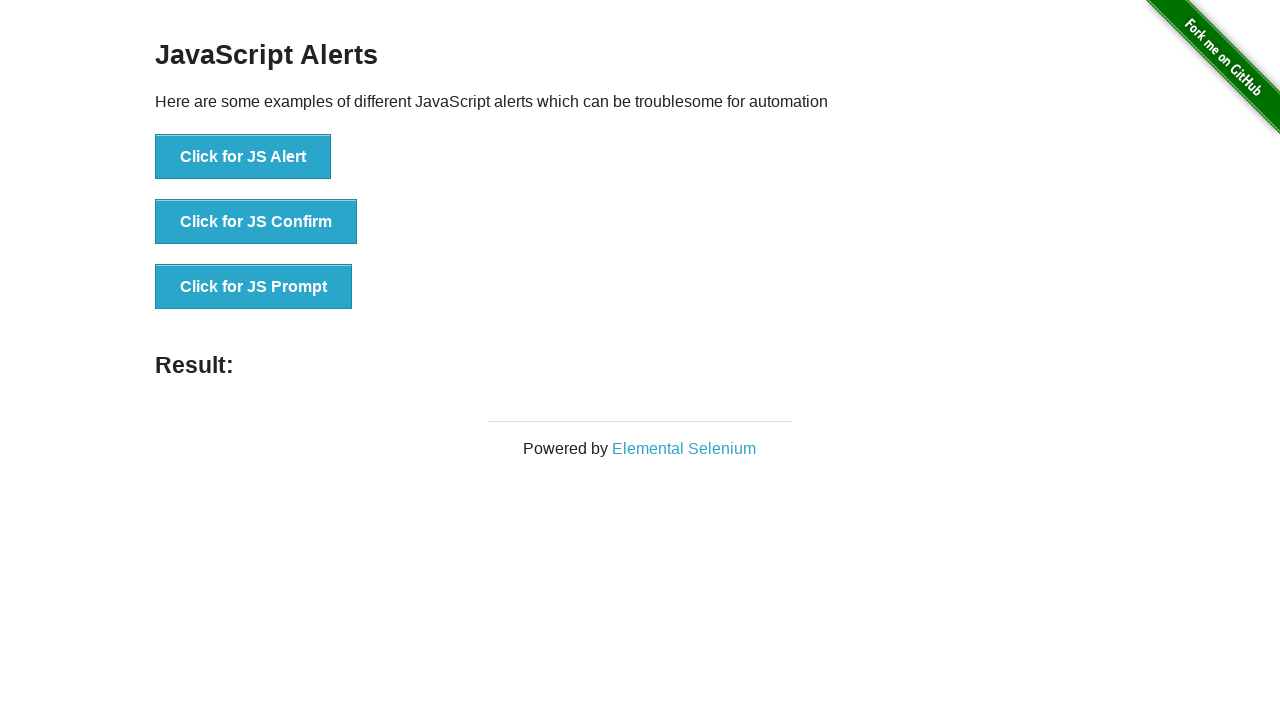

Set up dialog handler to accept prompt with 'Hello World'
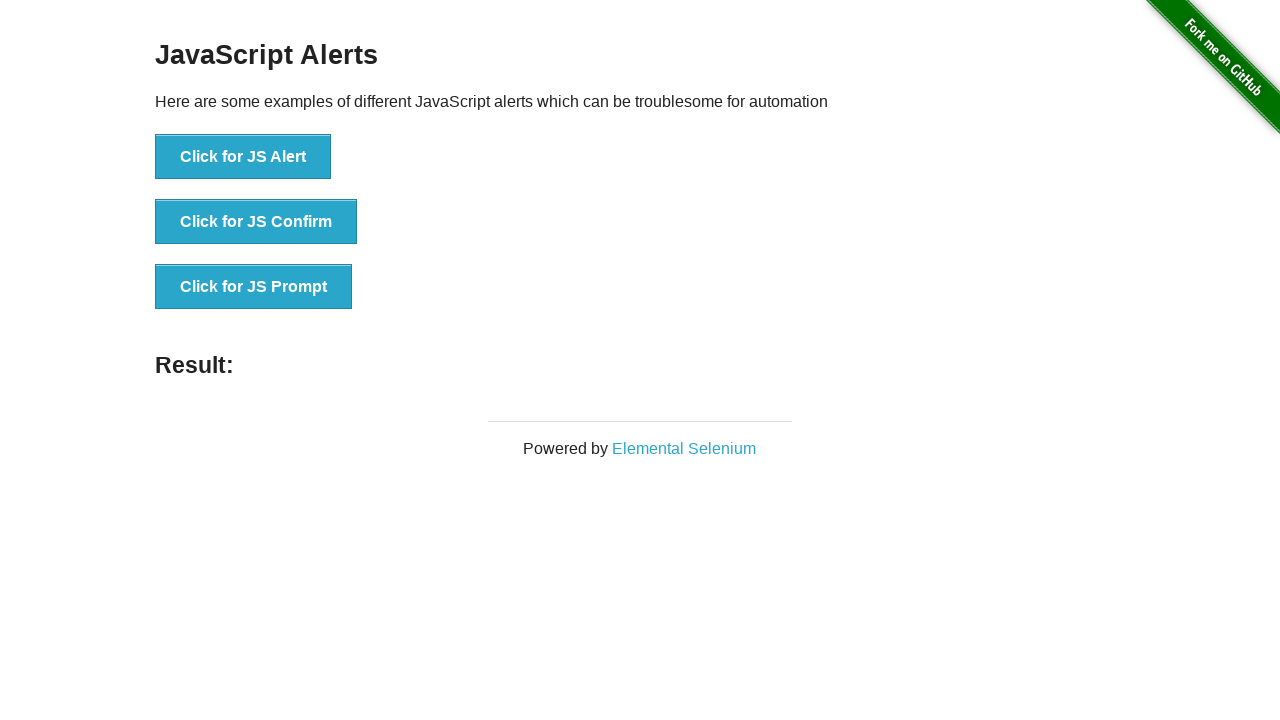

Clicked the third alert button to trigger JavaScript prompt at (254, 287) on xpath=//button[@onclick='jsPrompt()']
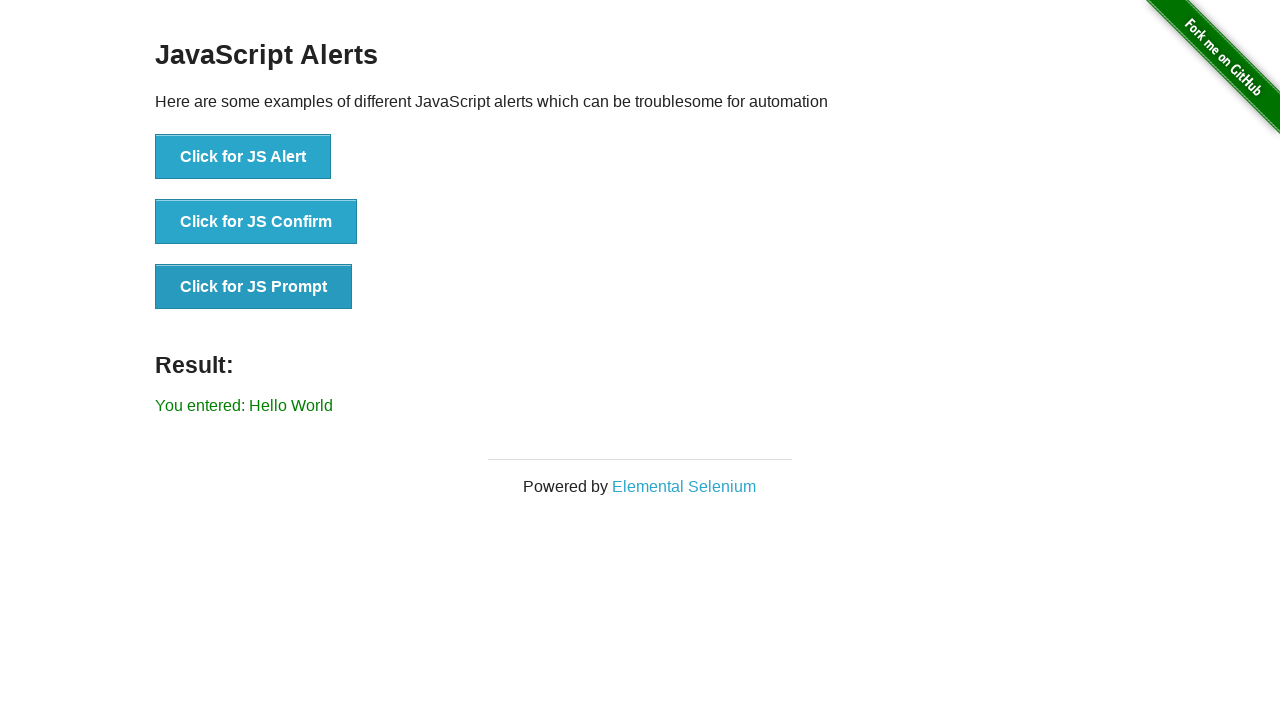

Result element loaded after prompt was accepted
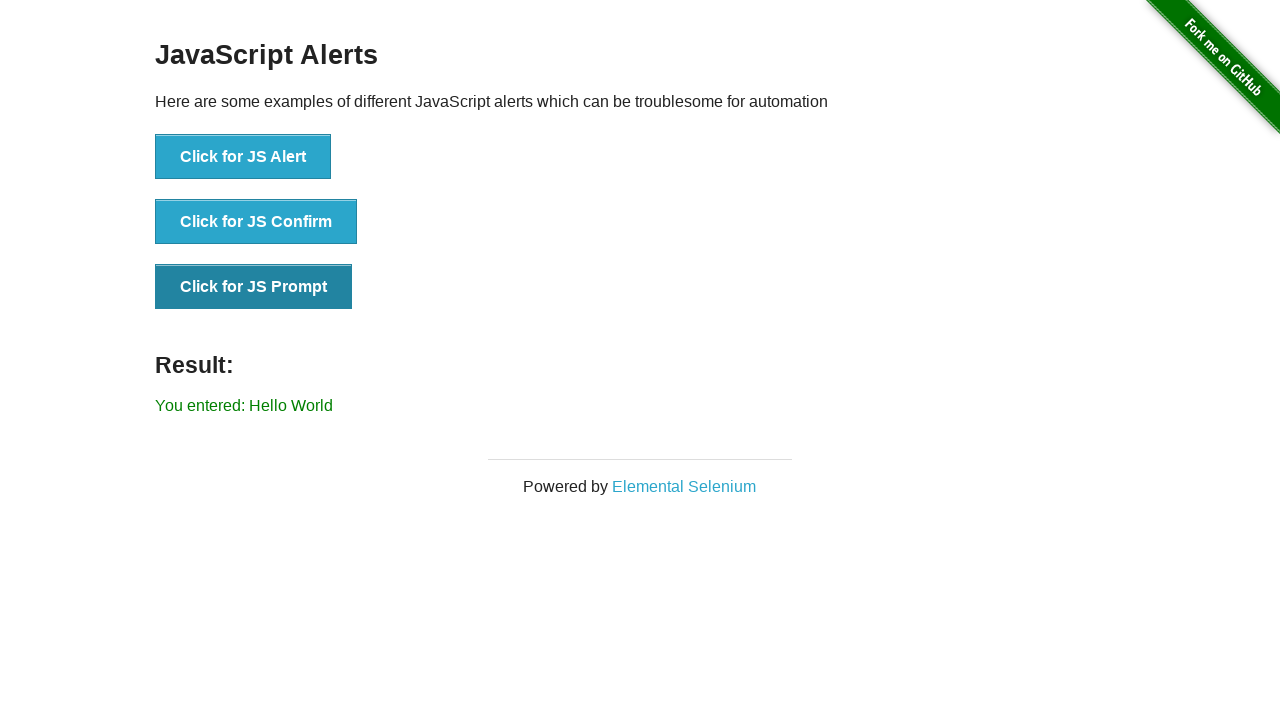

Retrieved result text from page
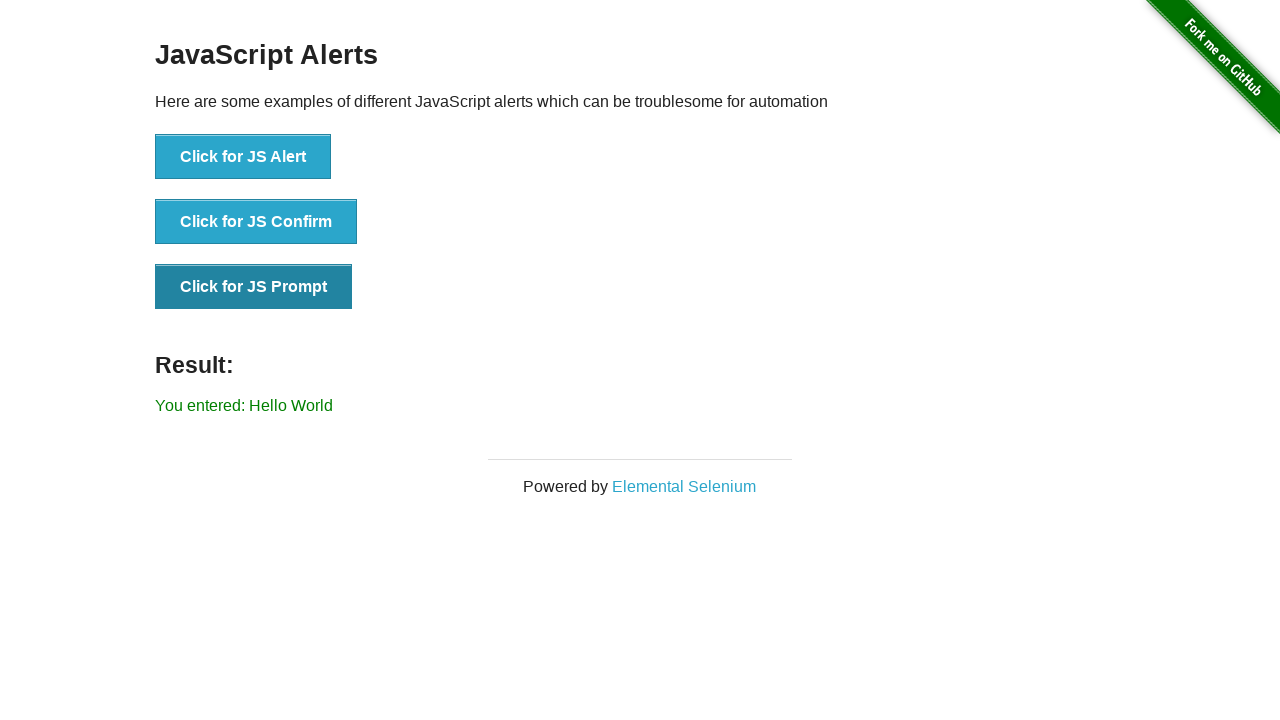

Verified that result text matches expected value 'You entered: Hello World'
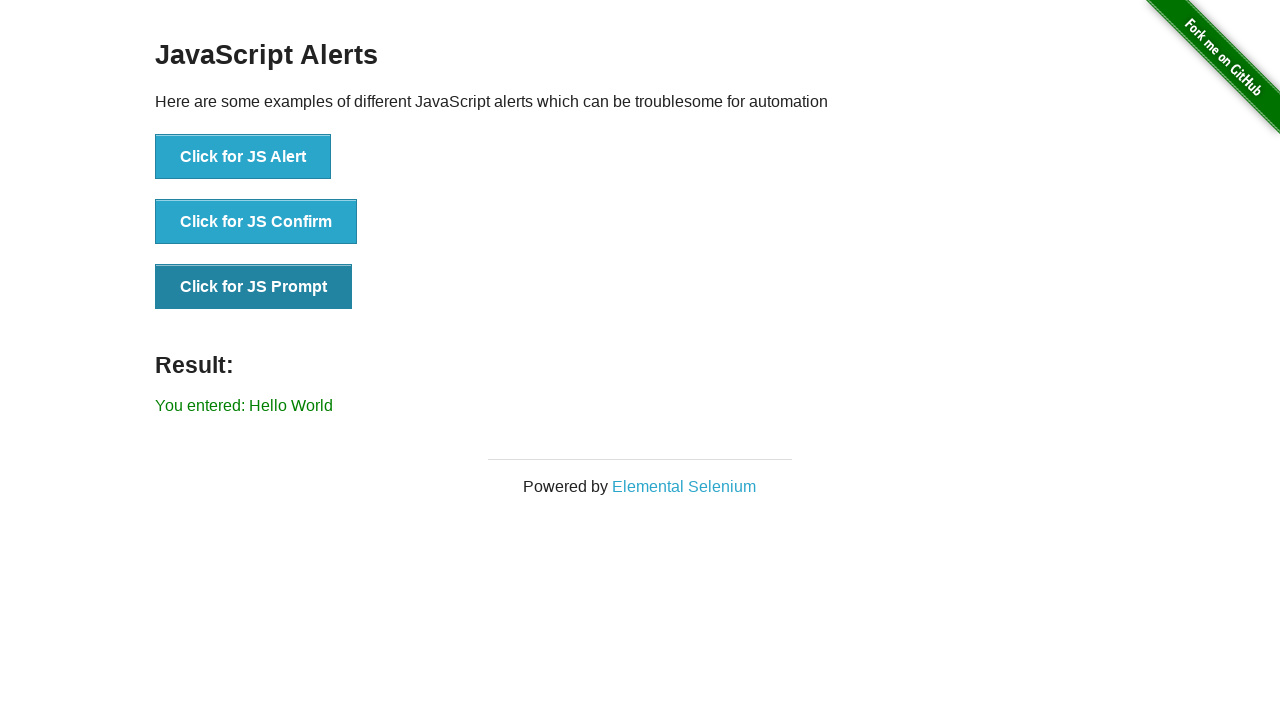

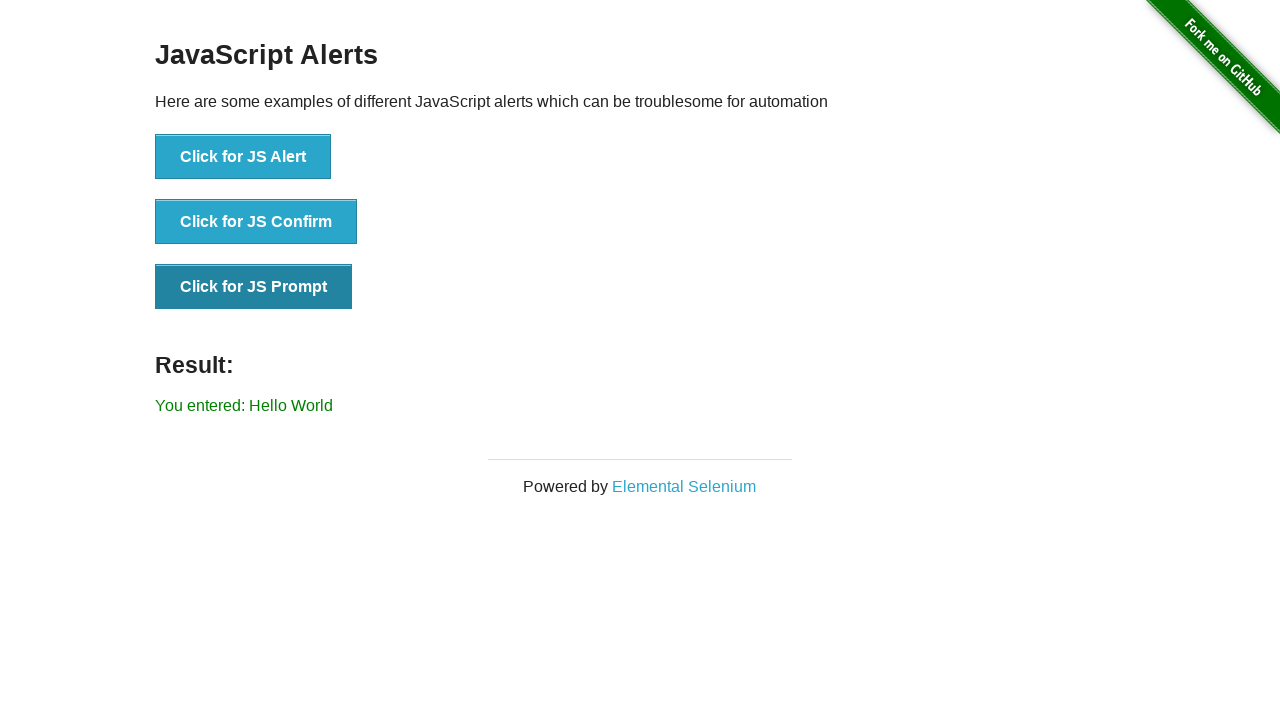